Tests opening a new tab by clicking a button, verifying the URL, and closing it

Starting URL: https://demoqa.com/browser-windows

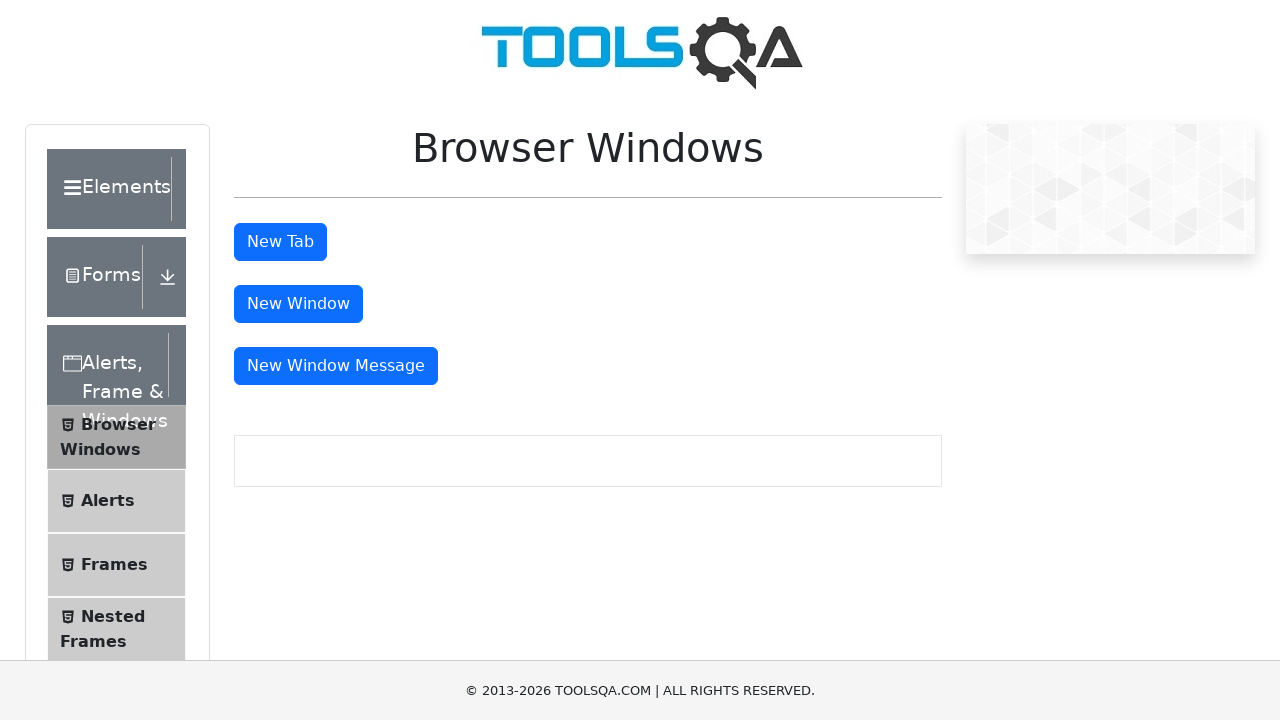

Clicked button to open new tab at (280, 242) on #tabButton
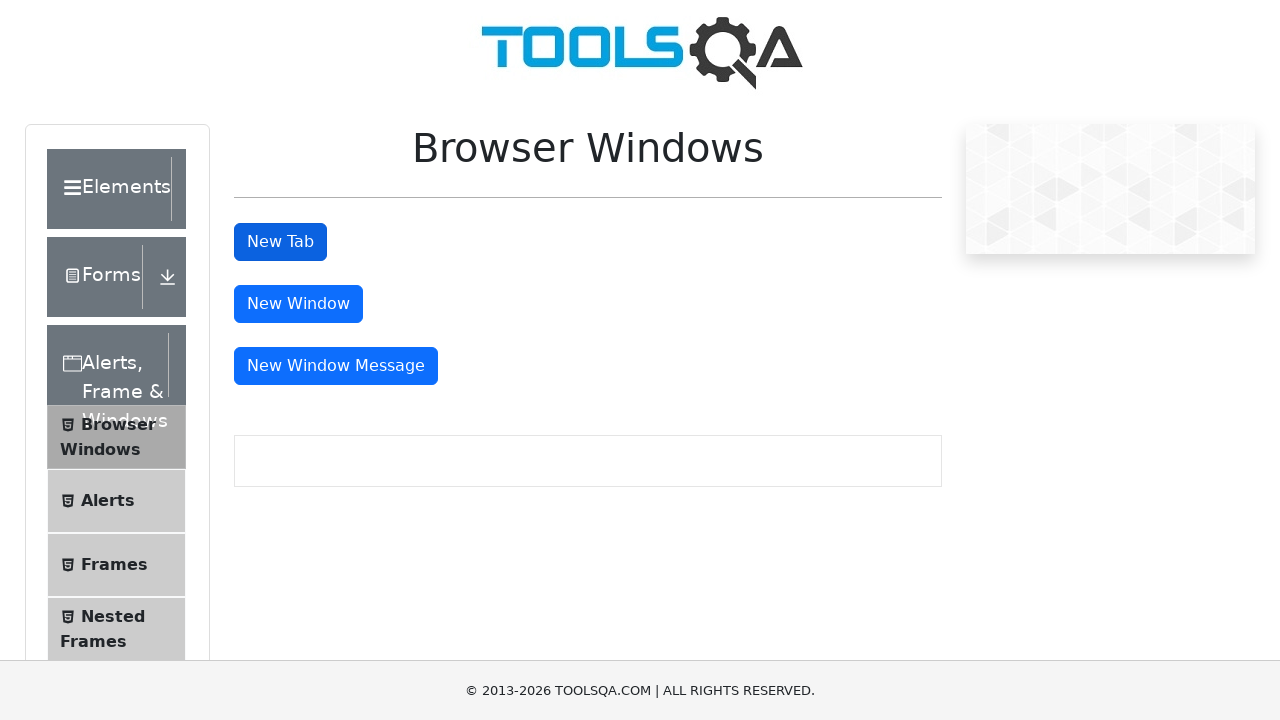

Retrieved all pages from context
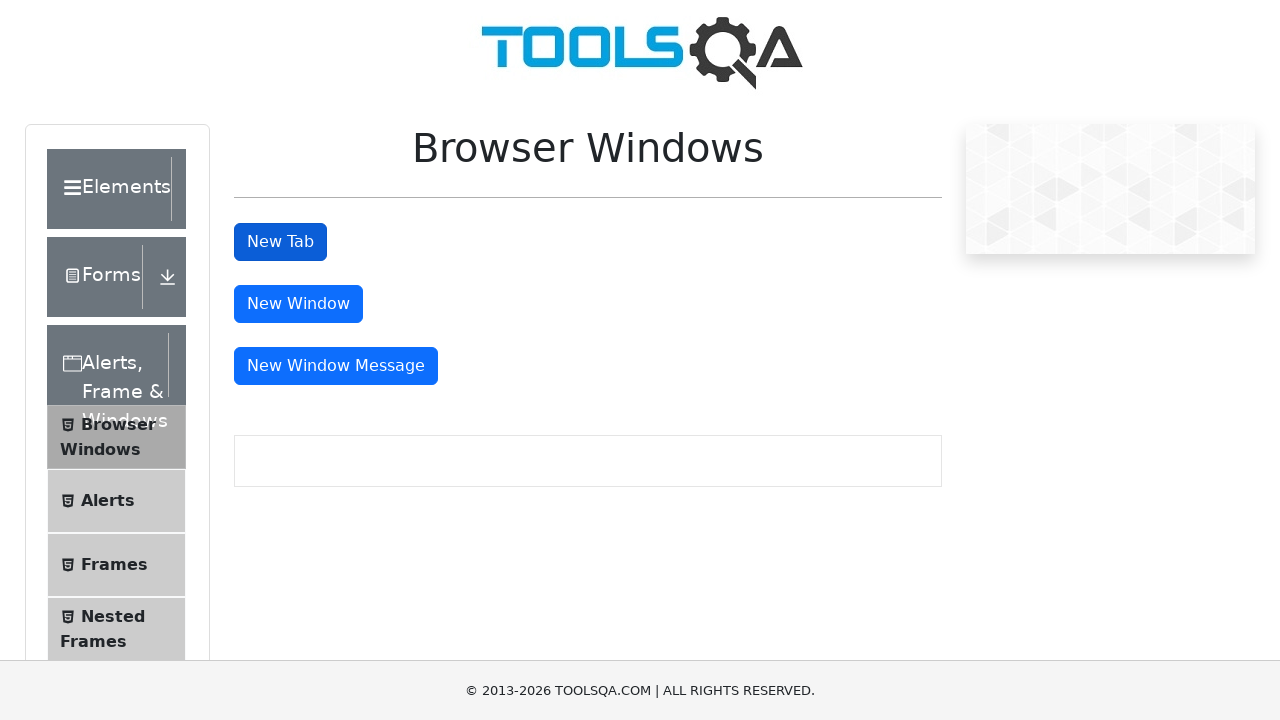

Switched to newly opened tab
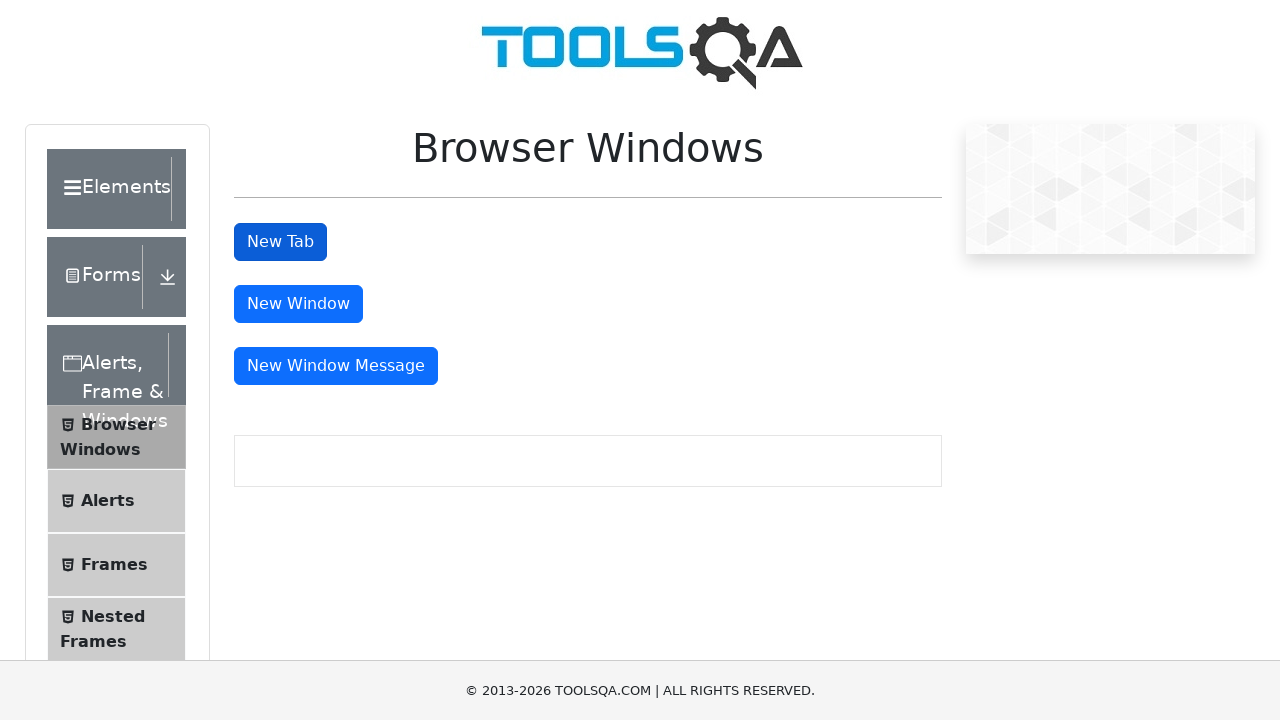

New tab finished loading
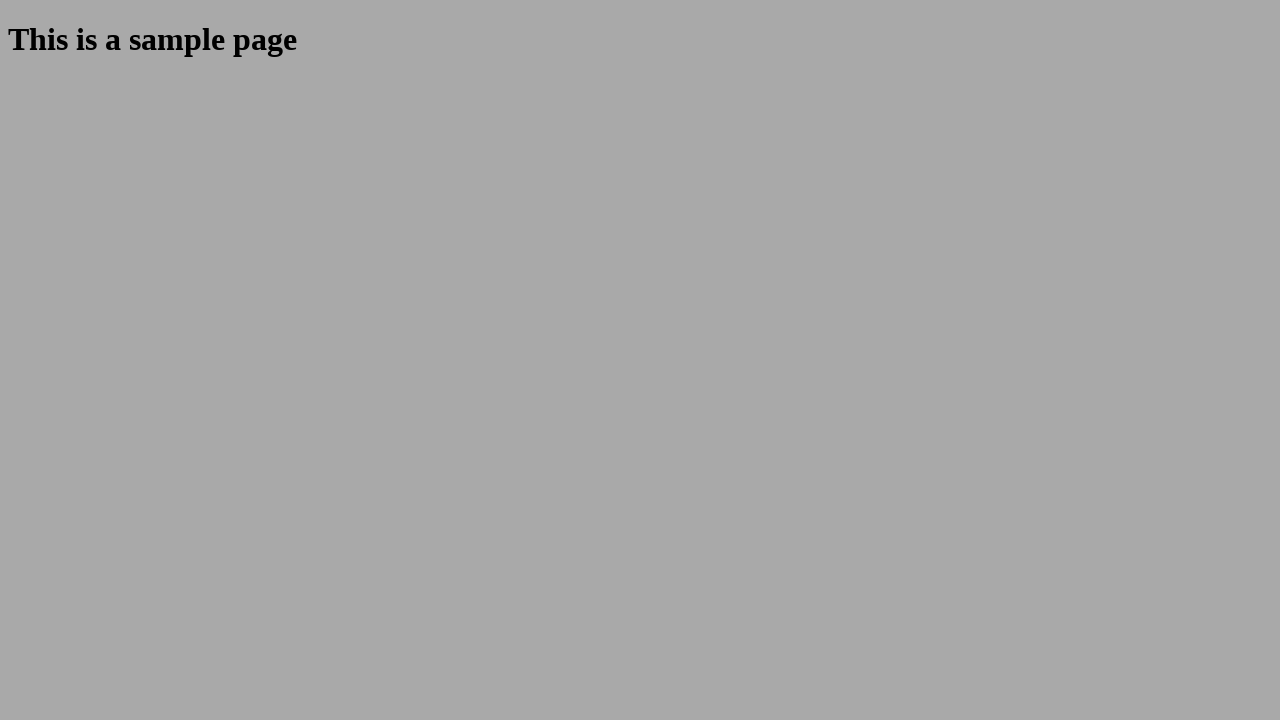

Verified new tab URL is https://demoqa.com/sample
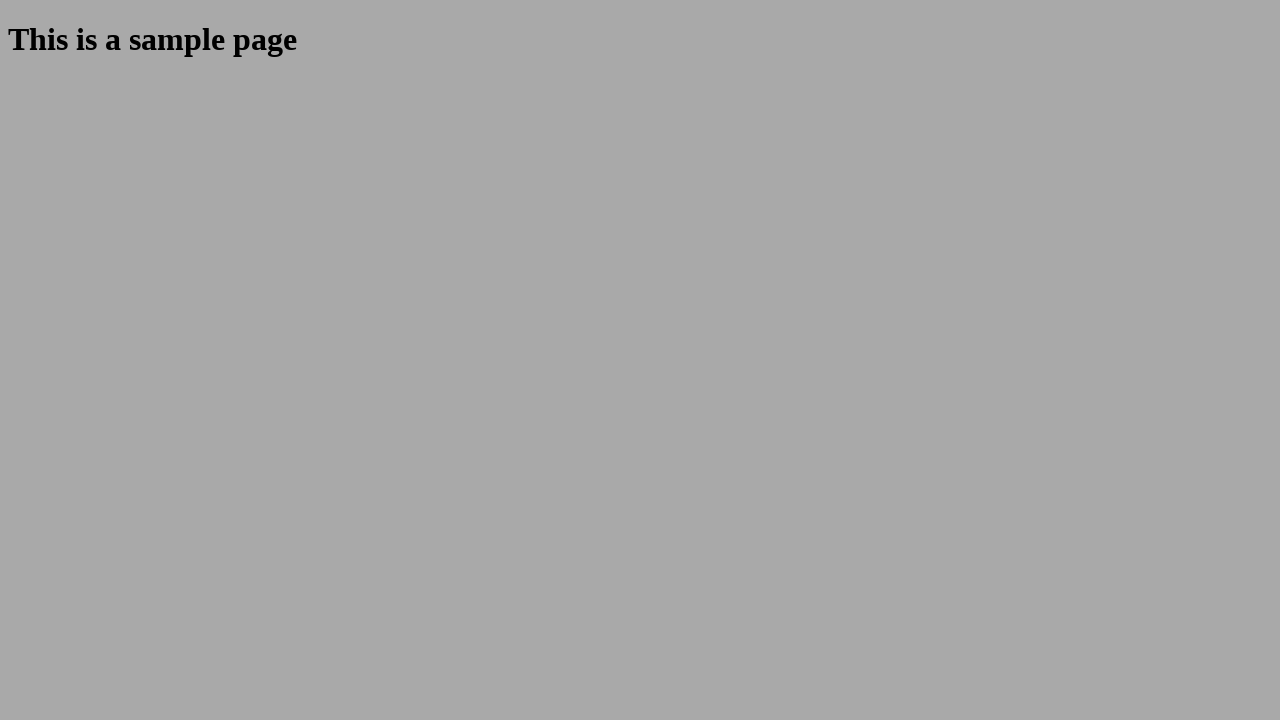

Closed the new tab
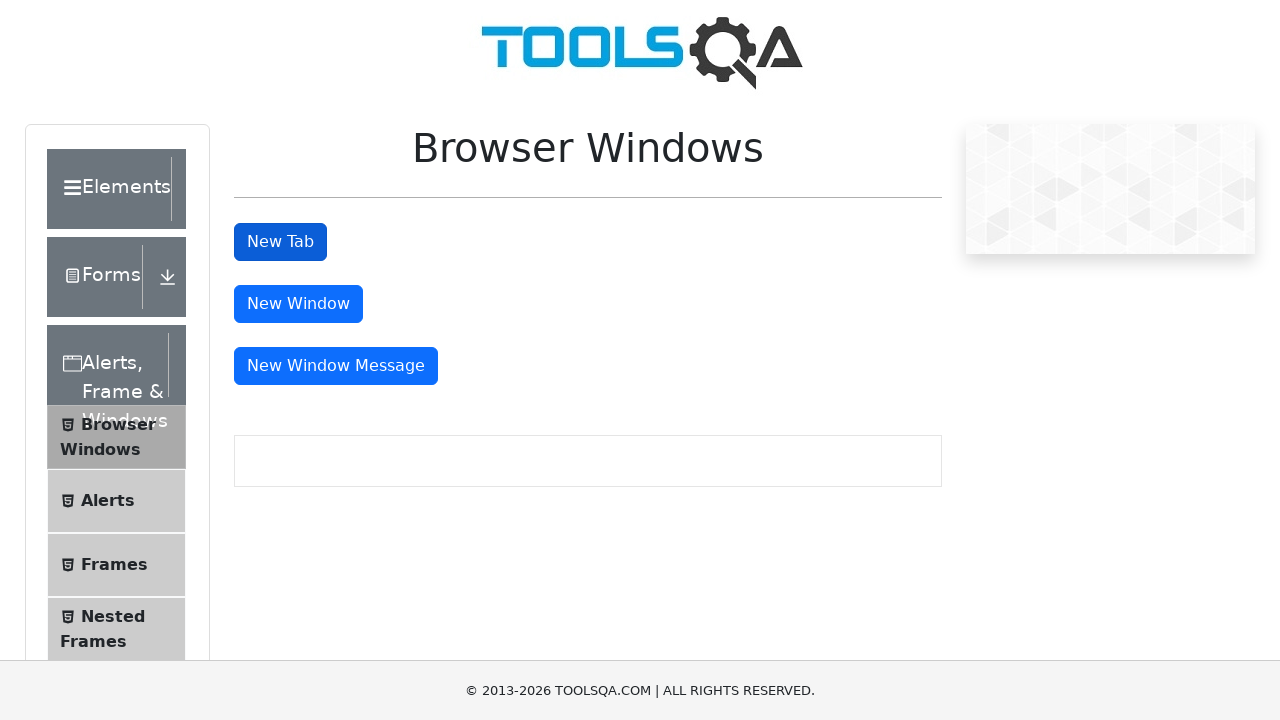

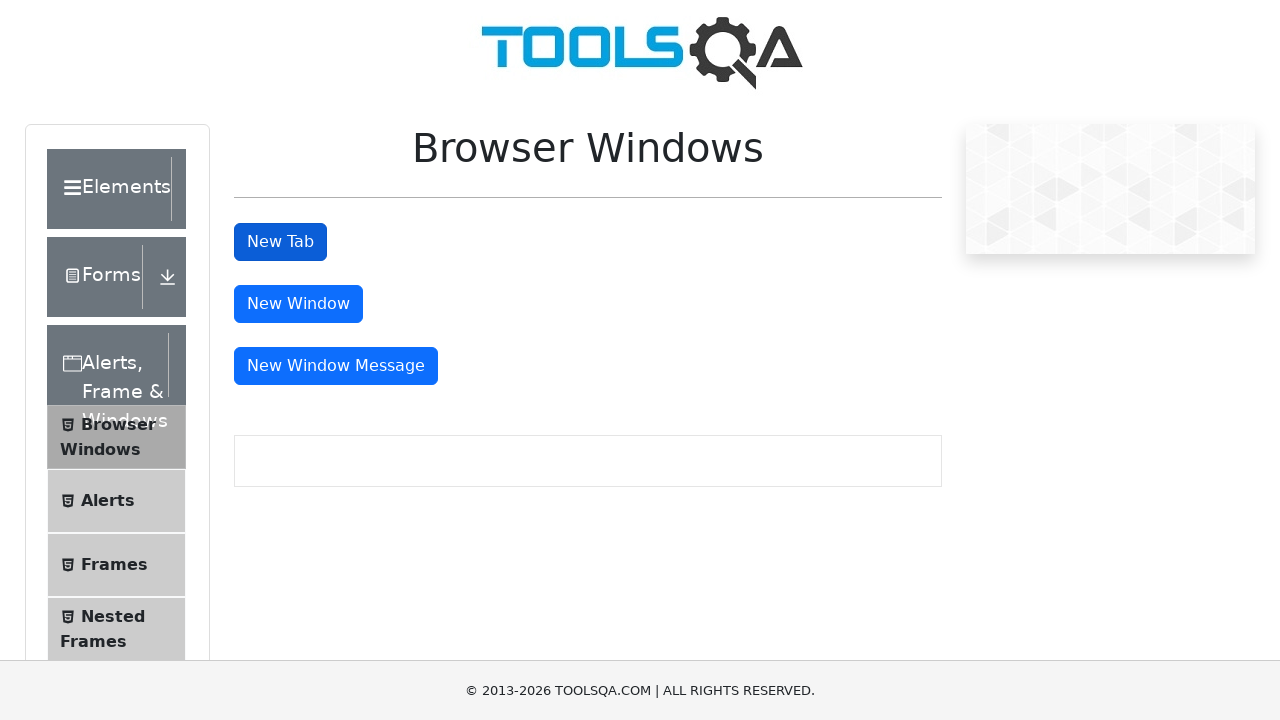